Fills out demo request form by selecting country and number of employees from dropdowns

Starting URL: https://www.orangehrm.com/en/book-a-free-demo

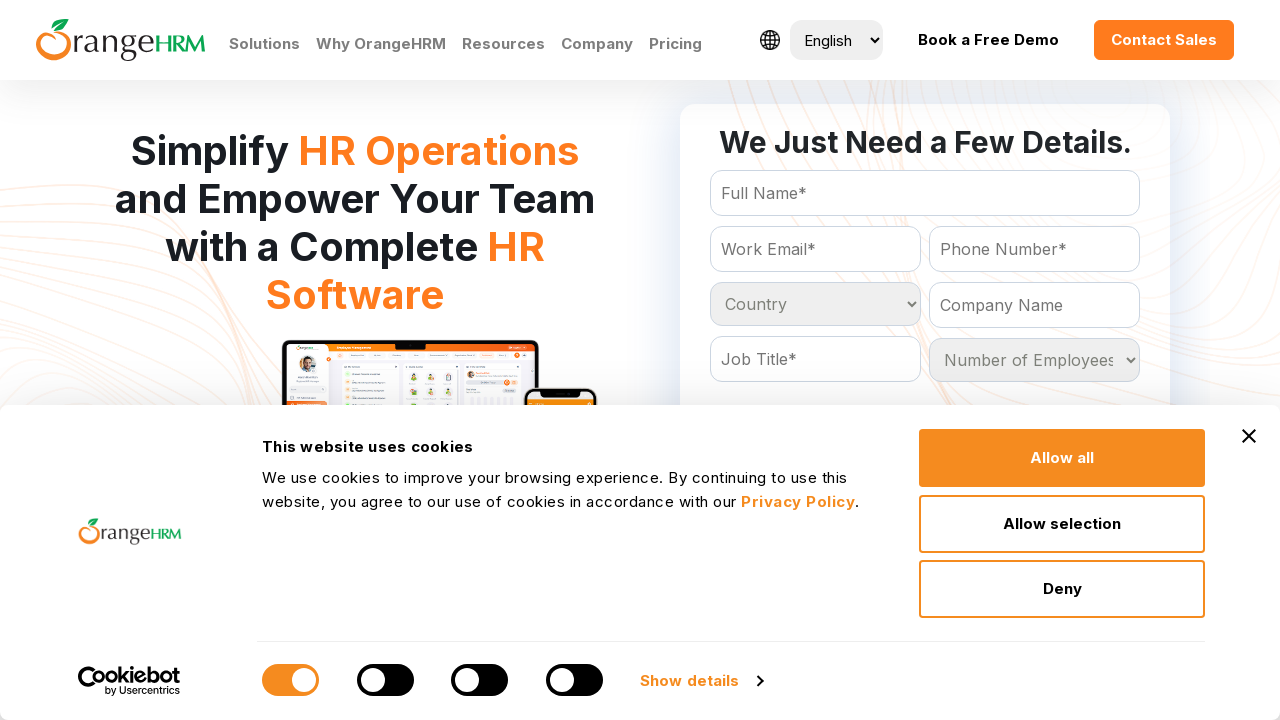

Selected 'United States' from country dropdown on #Form_getForm_Country
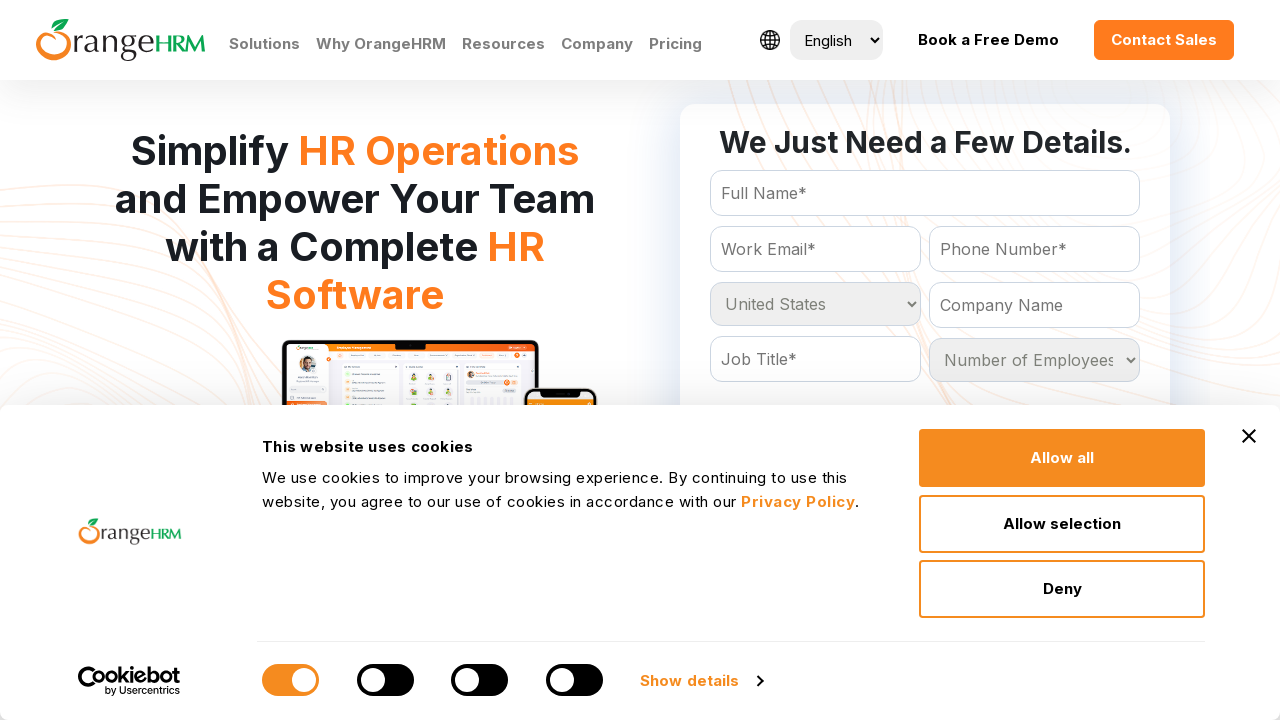

Selected '11 - 50' from number of employees dropdown on #Form_getForm_NoOfEmployees
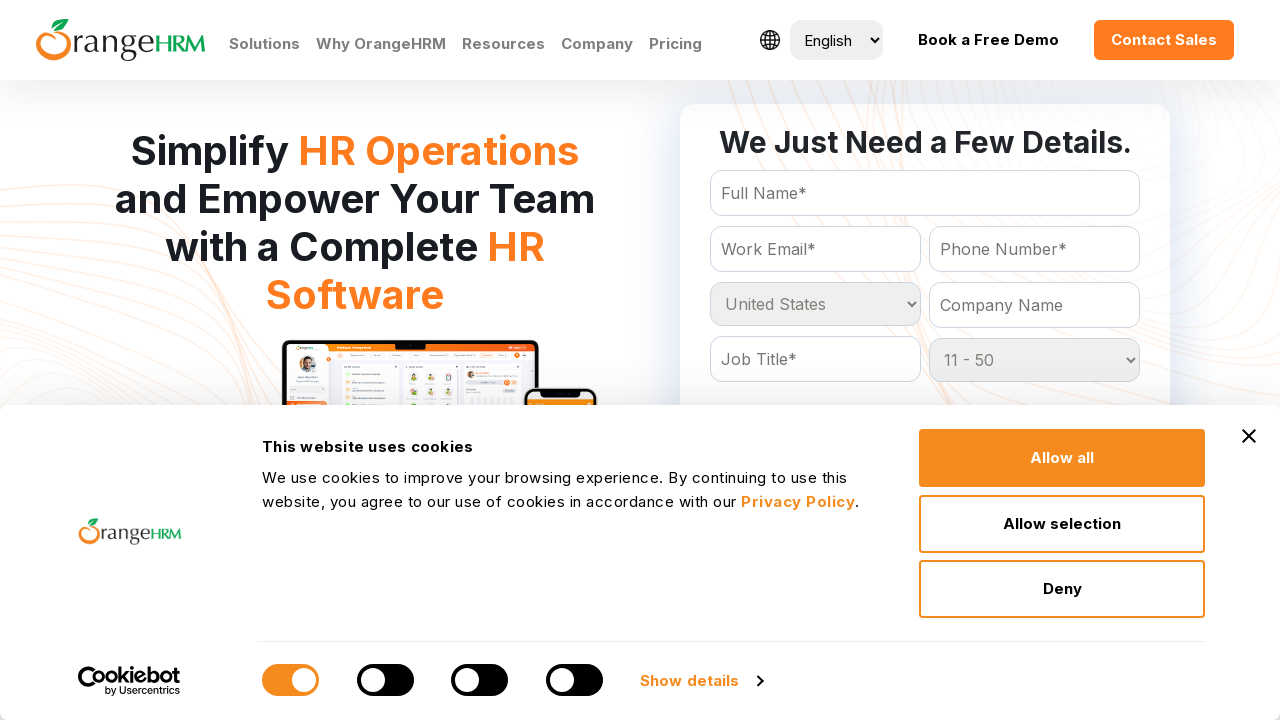

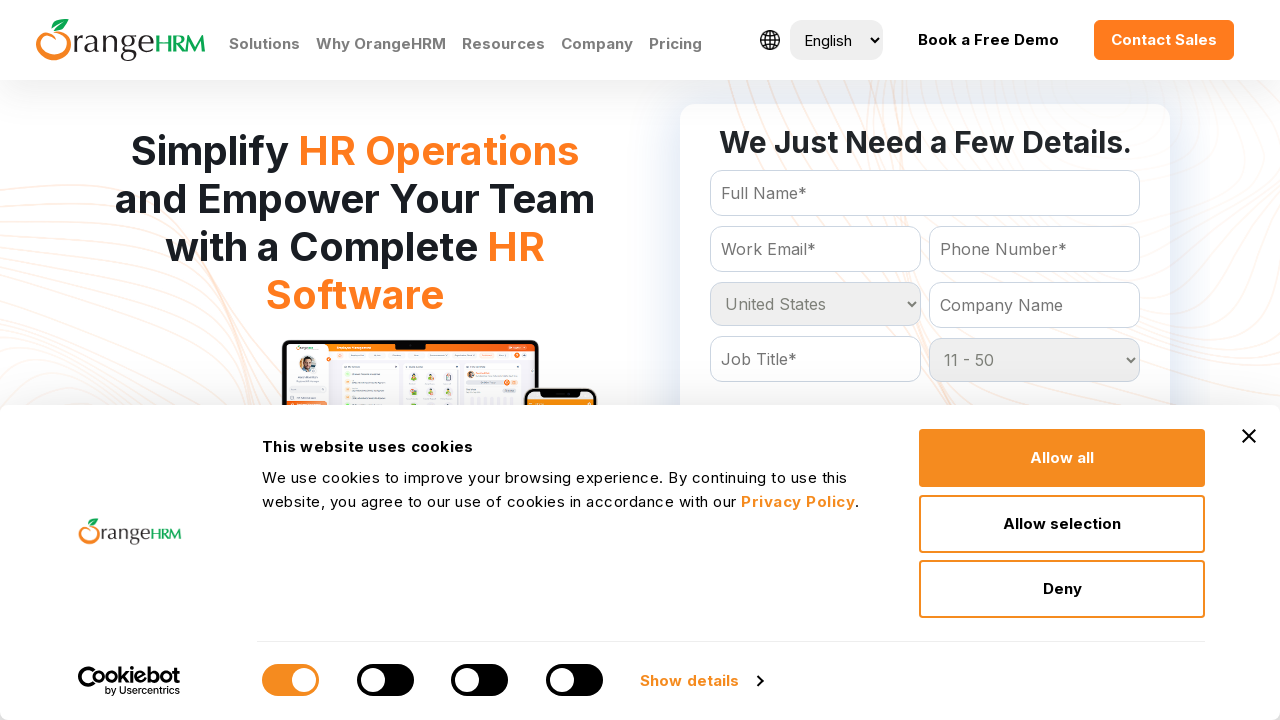